Navigates to a weather data table, adds a freezing level column via UI controls, and verifies the table data is displayed

Starting URL: https://spotwx.com/products/grib_index.php?model=nam_awphys&lat=49.81637&lon=-123.33601&tz=America/Vancouver&display=table

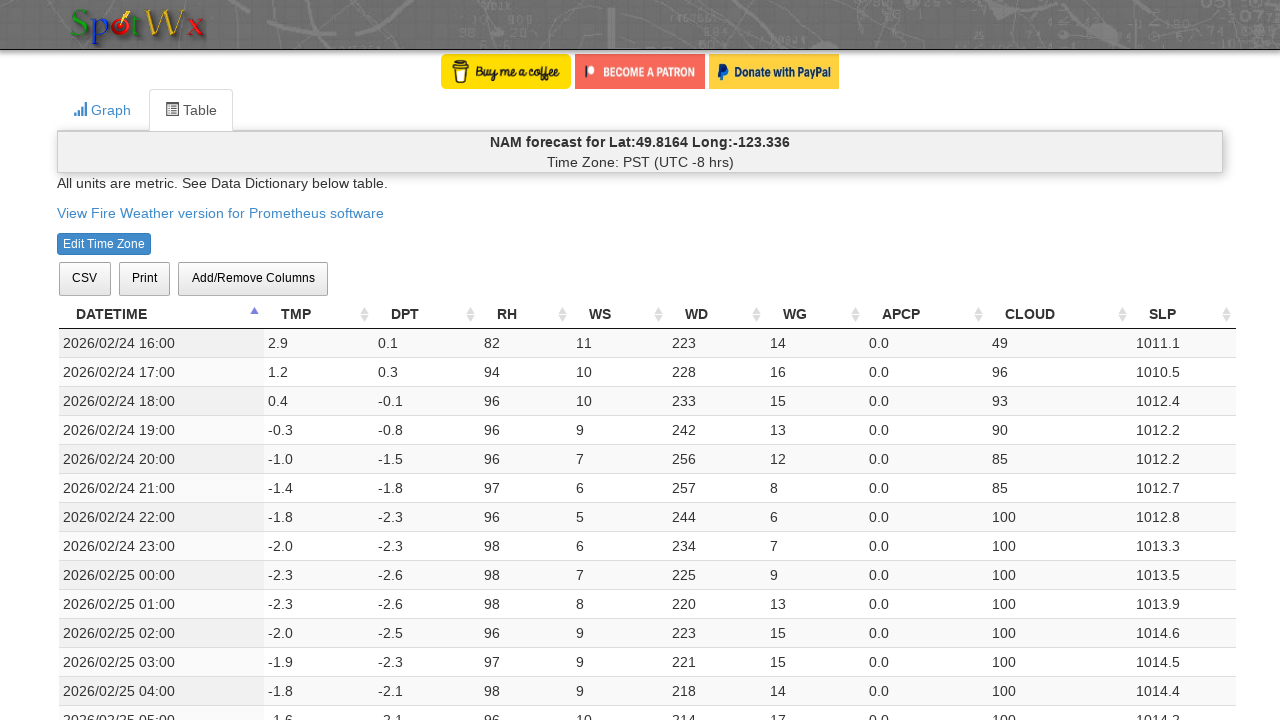

Navigated to weather data table at spotwx.com
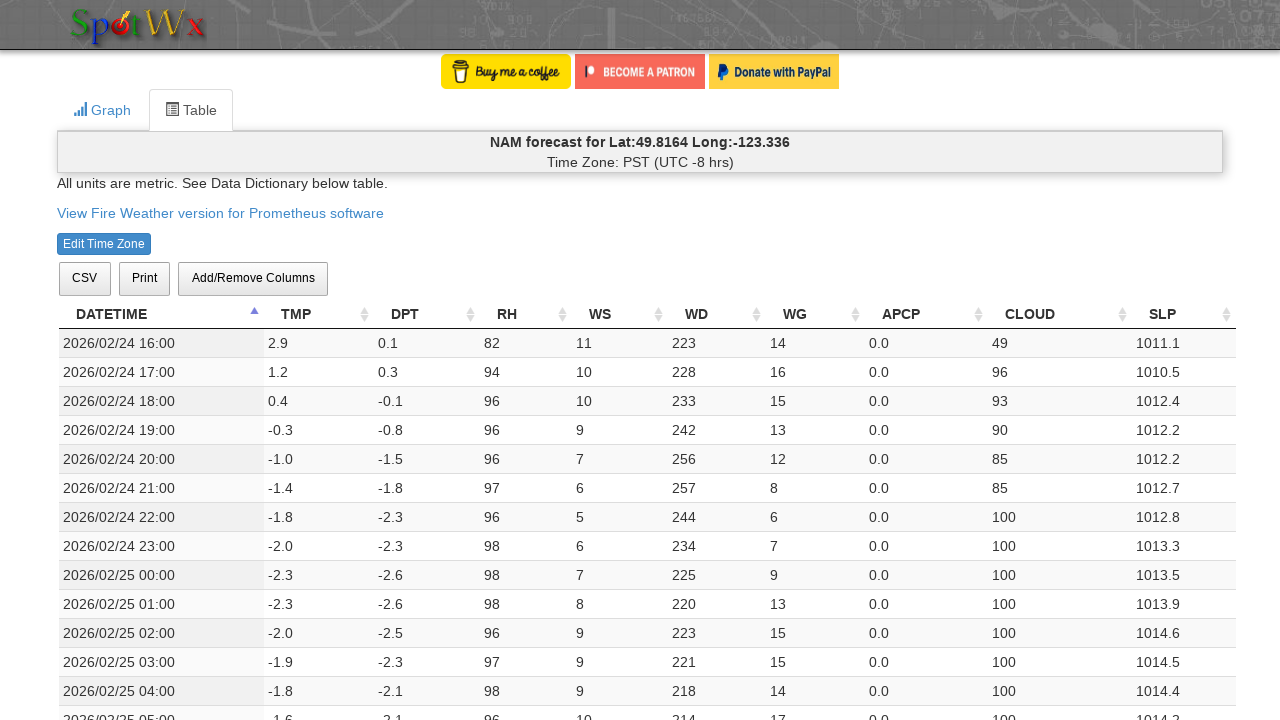

Clicked Add/Remove Columns button at (253, 278) on xpath=//span[contains(text(), "Add/Remove Columns")]
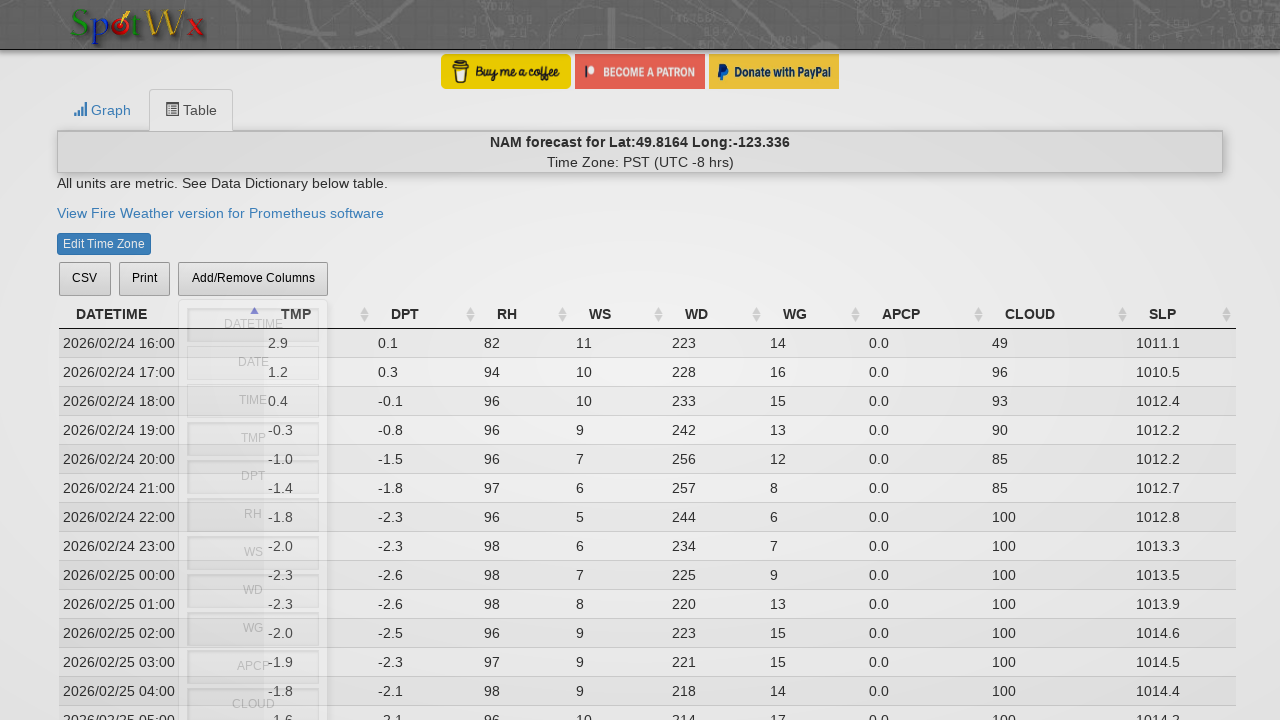

Selected HGT_0C_DB (freezing level) column to add at (253, 361) on xpath=//span[contains(text(), "HGT_0C_DB")]
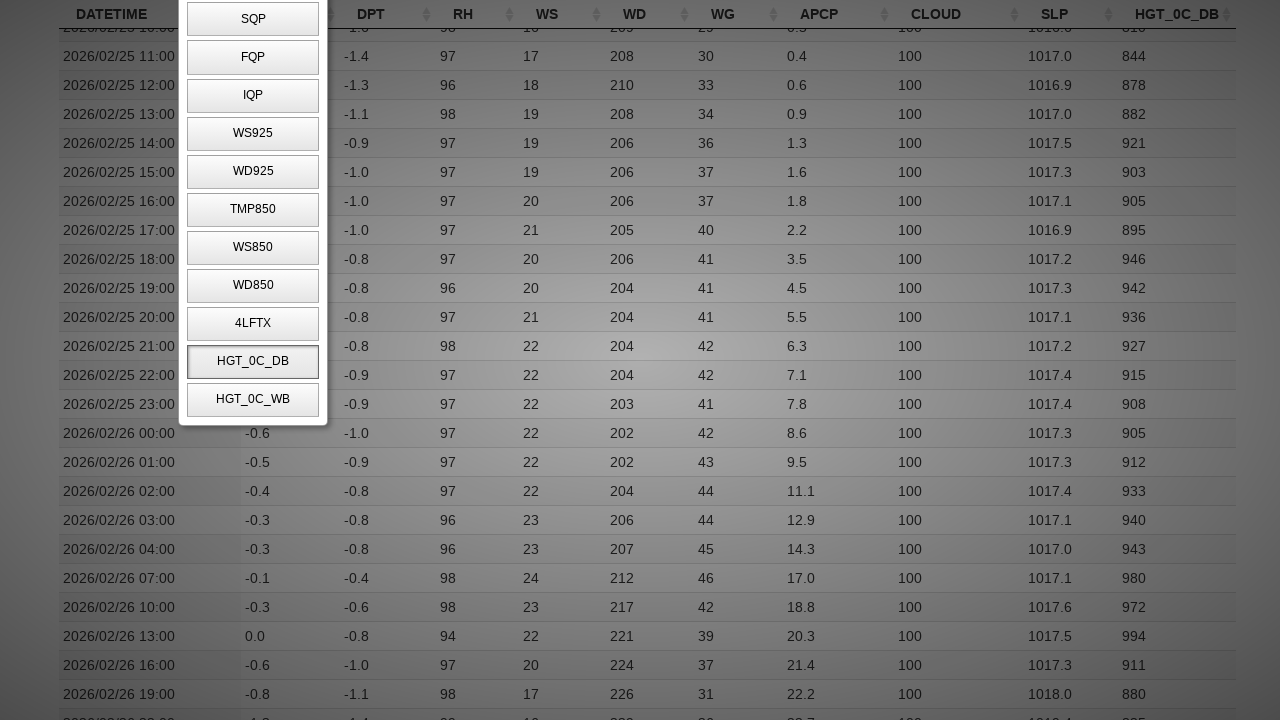

Pressed Escape to close Add/Remove Columns dialog
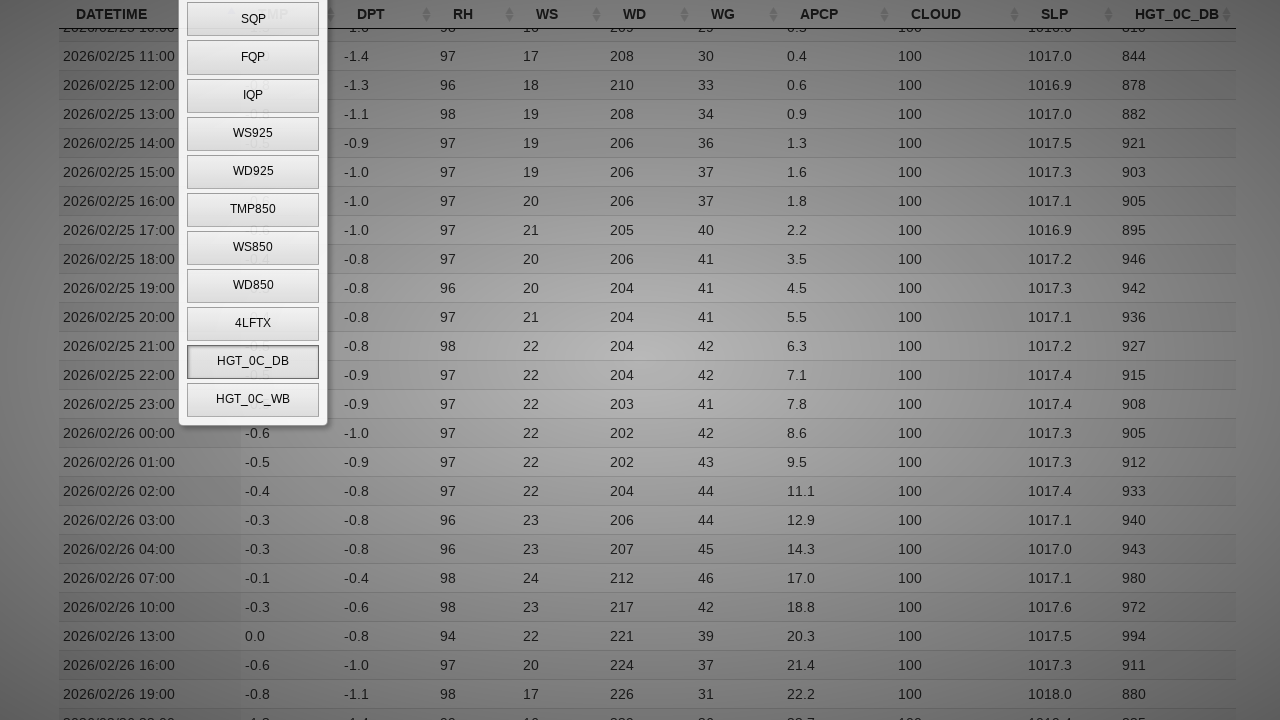

Verified table updated with new freezing level column
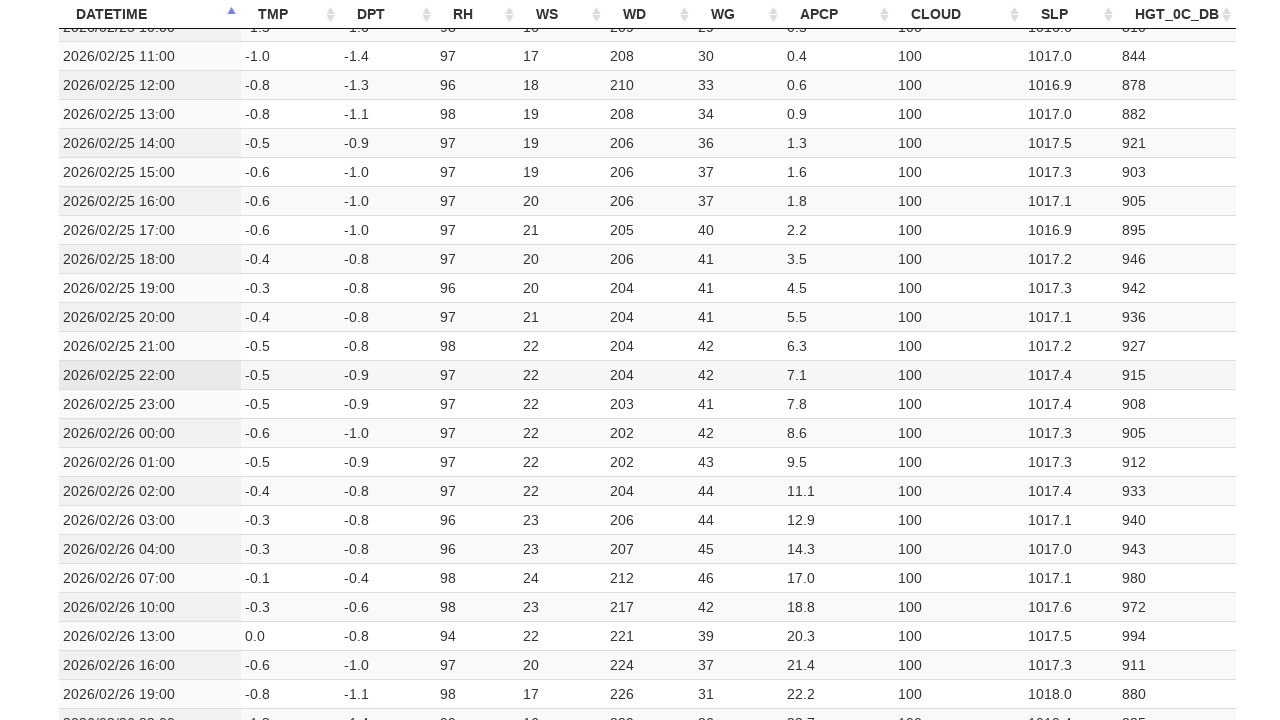

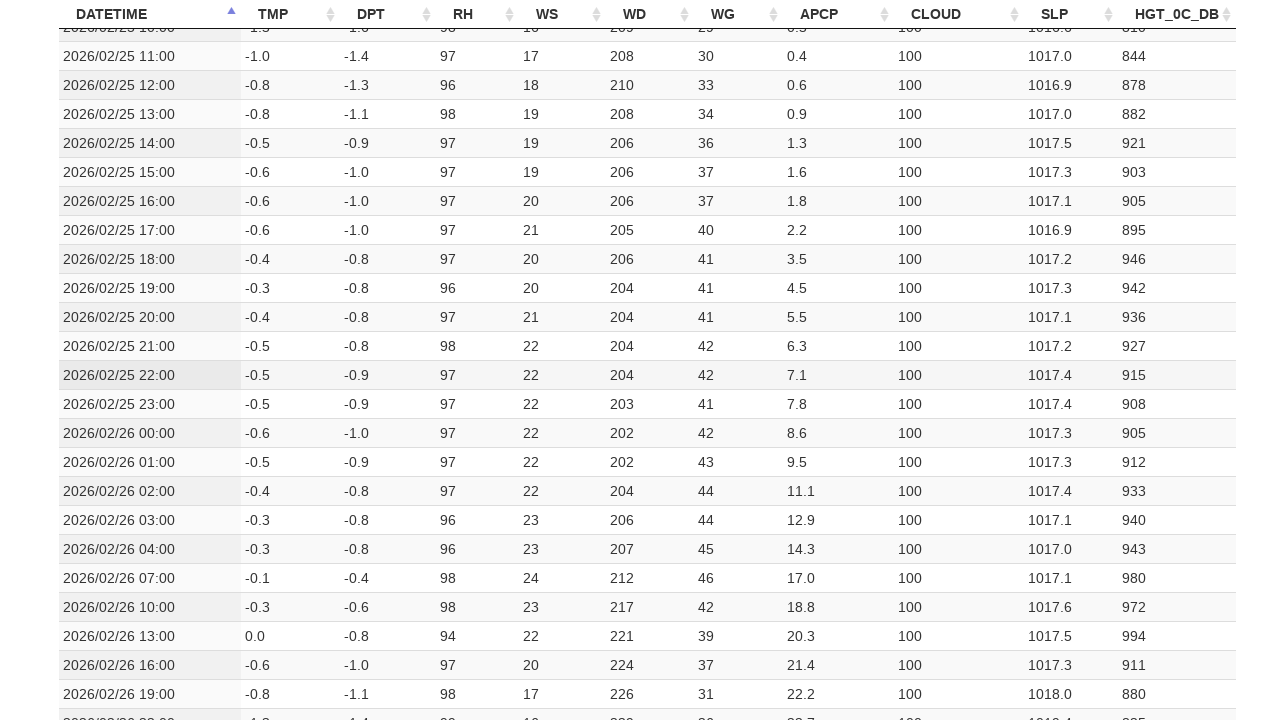